Tests mouse hover functionality on the Electronics menu item within a jQuery UI menu demo, verifying that hovering activates the menu item by checking its class attribute changes to include 'ui-state-active'.

Starting URL: https://jqueryui.com/menu/

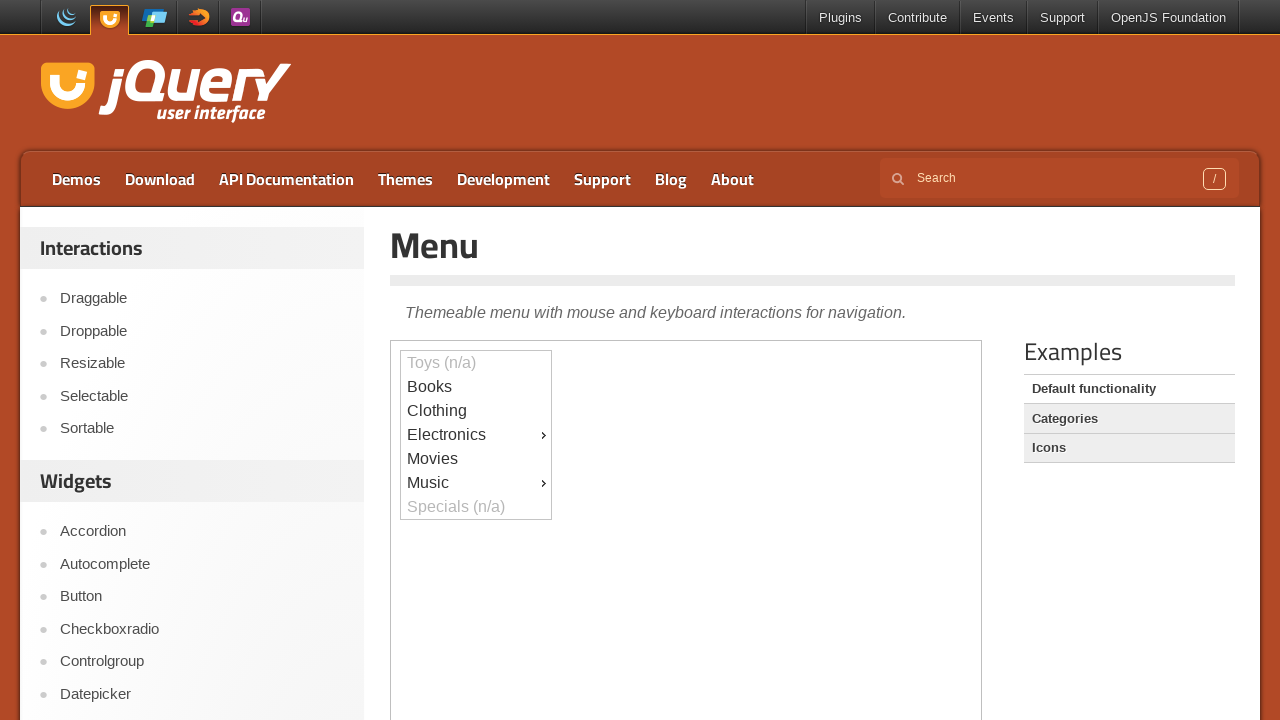

Located the iframe containing the jQuery UI menu demo
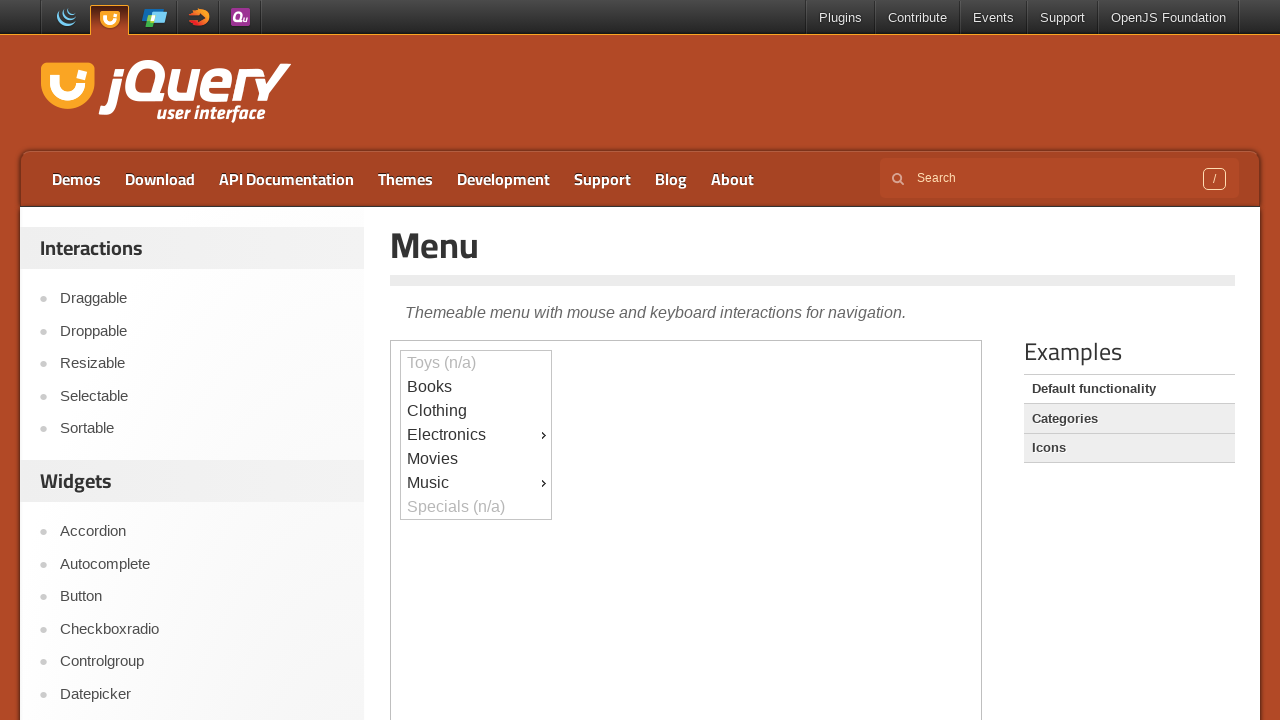

Located the Electronics menu item (#ui-id-4)
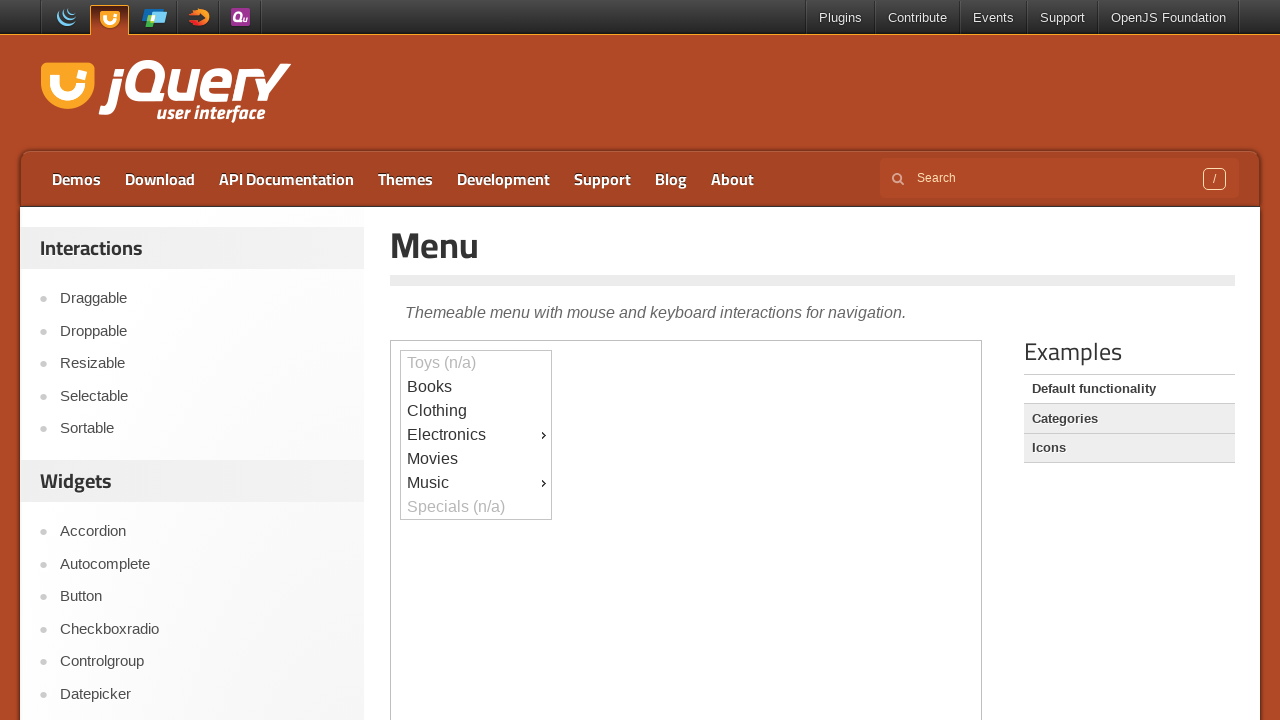

Hovered over the Electronics menu item at (476, 435) on iframe >> nth=0 >> internal:control=enter-frame >> #ui-id-4
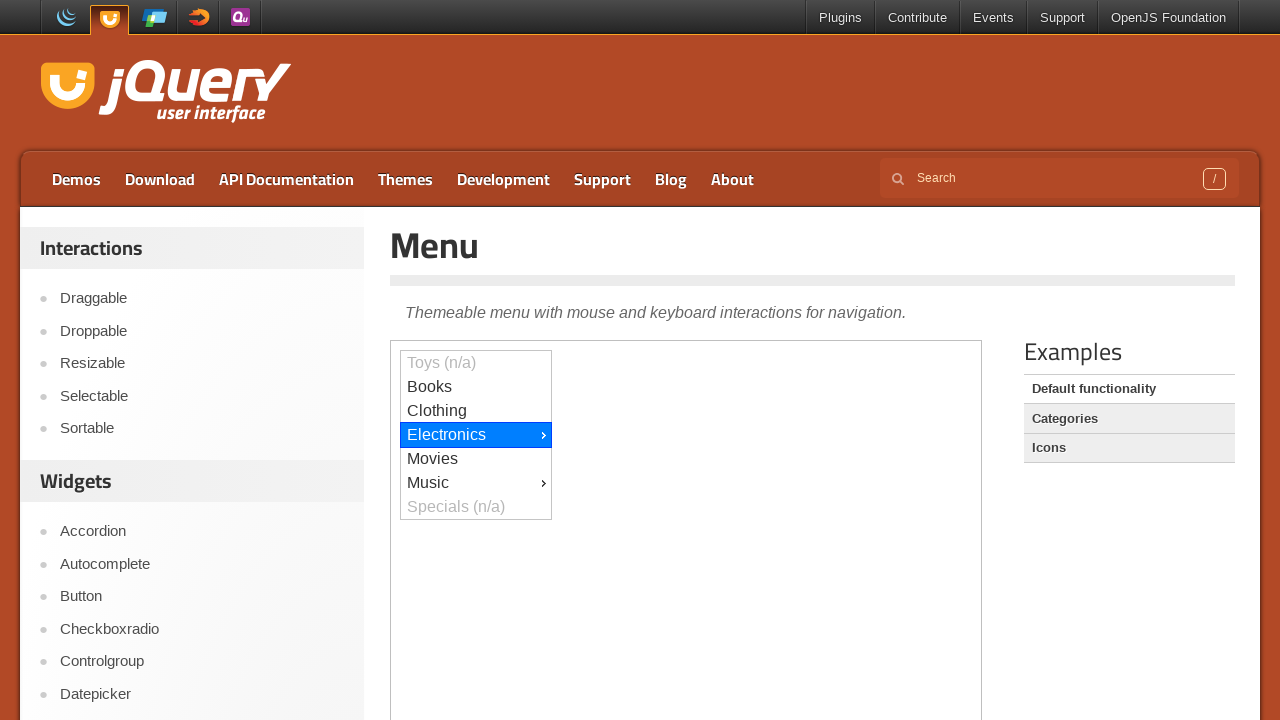

Prepared to verify menu item active state
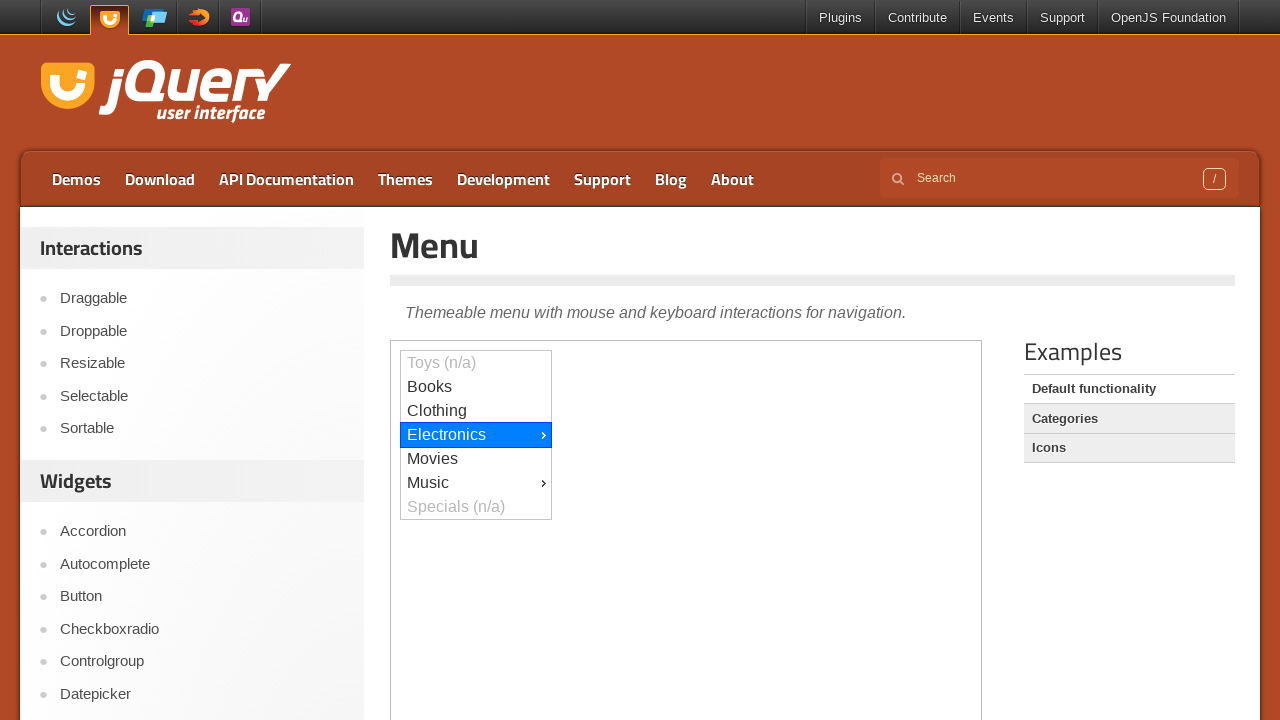

Retrieved class attribute from Electronics menu item
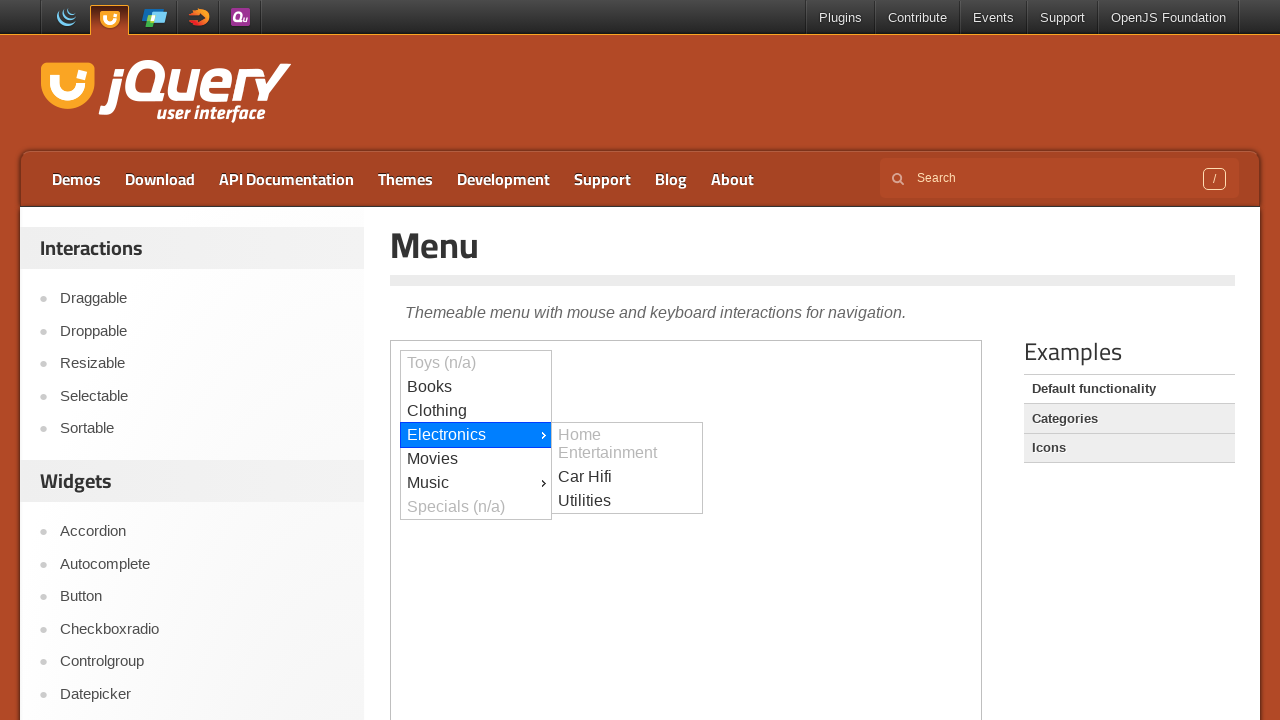

Verified that Electronics menu item has 'ui-state-active' class after hover
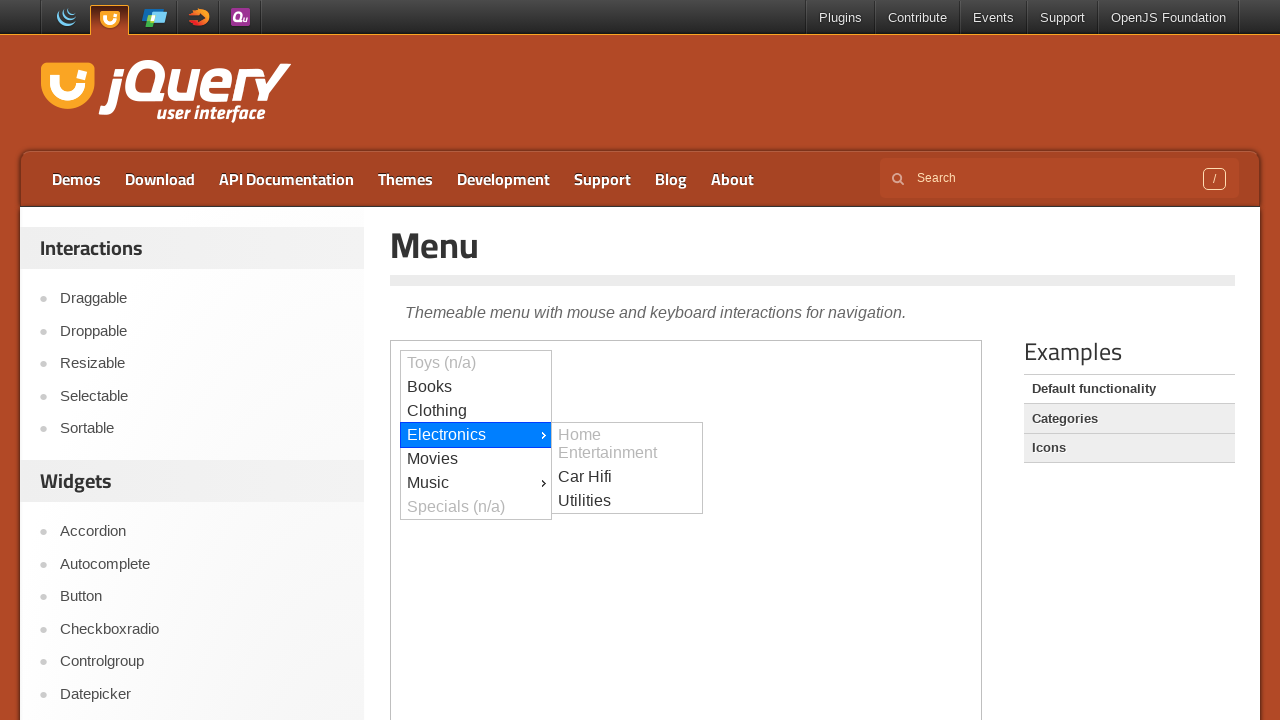

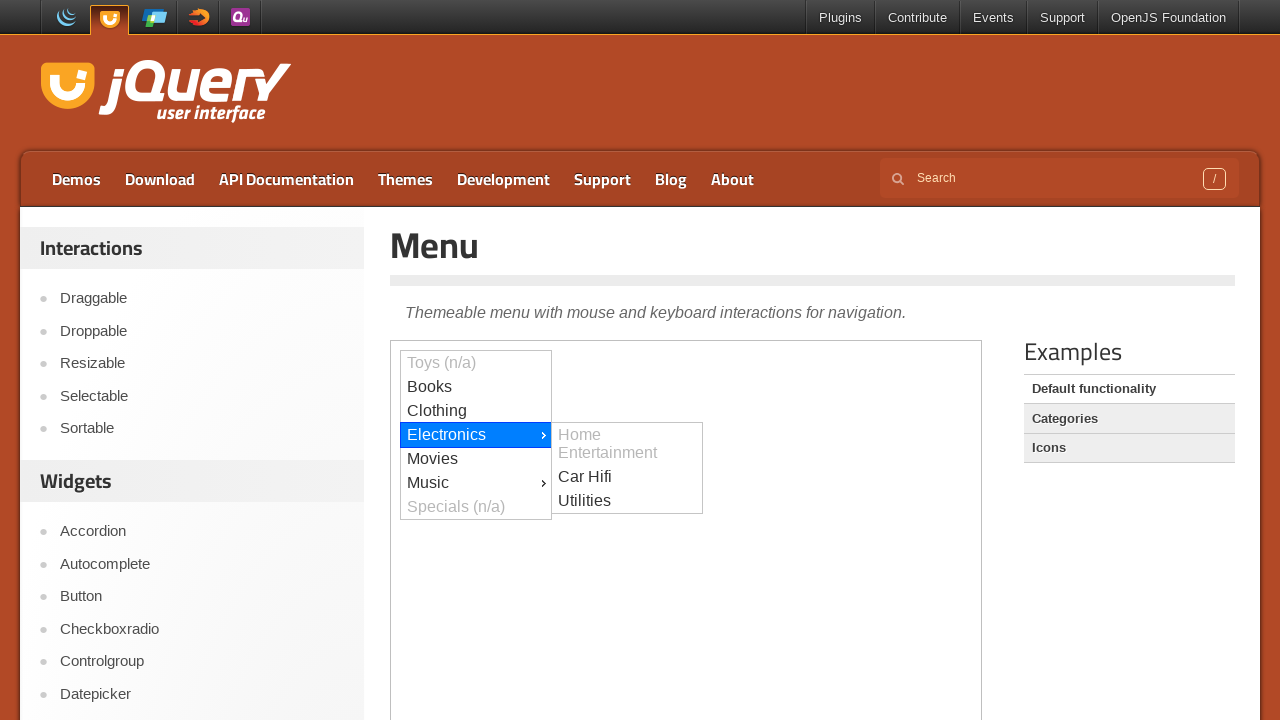